Tests form interactions including filling textboxes for first and last name, selecting a radio button for gender, and checking multiple hobby checkboxes

Starting URL: https://demoqa.com/automation-practice-form

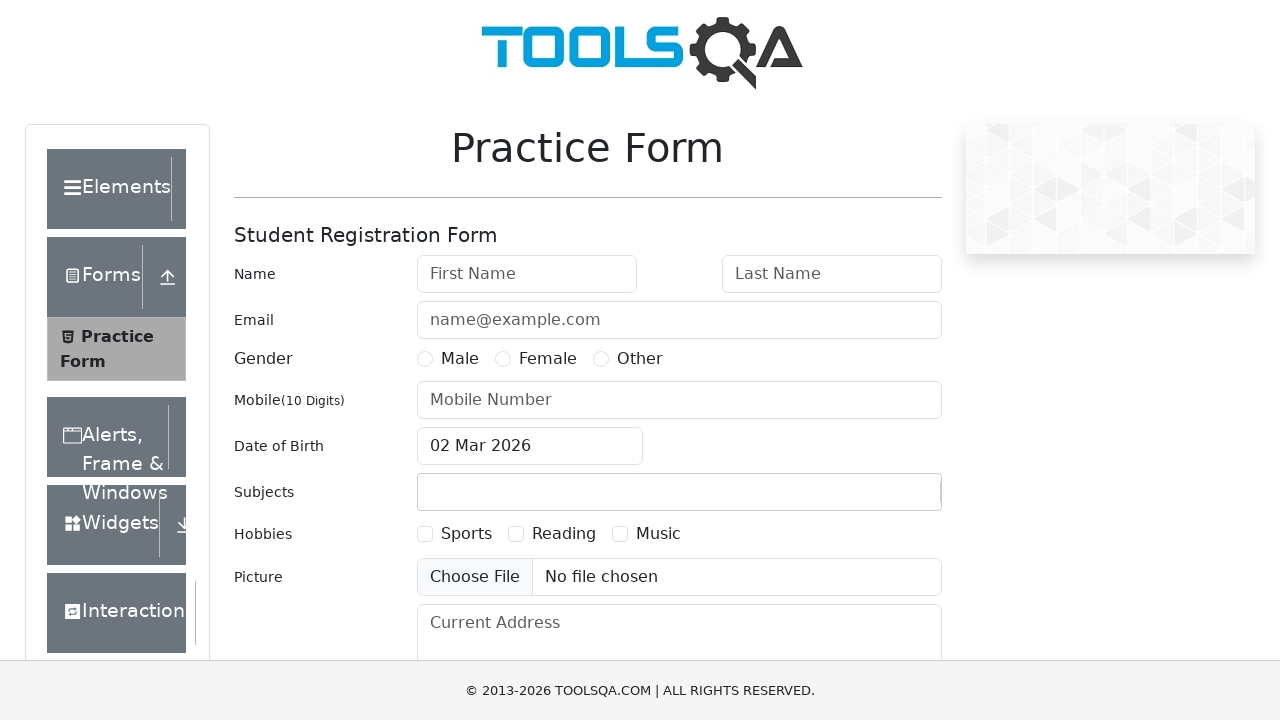

Filled first name textbox with 'John' on #firstName
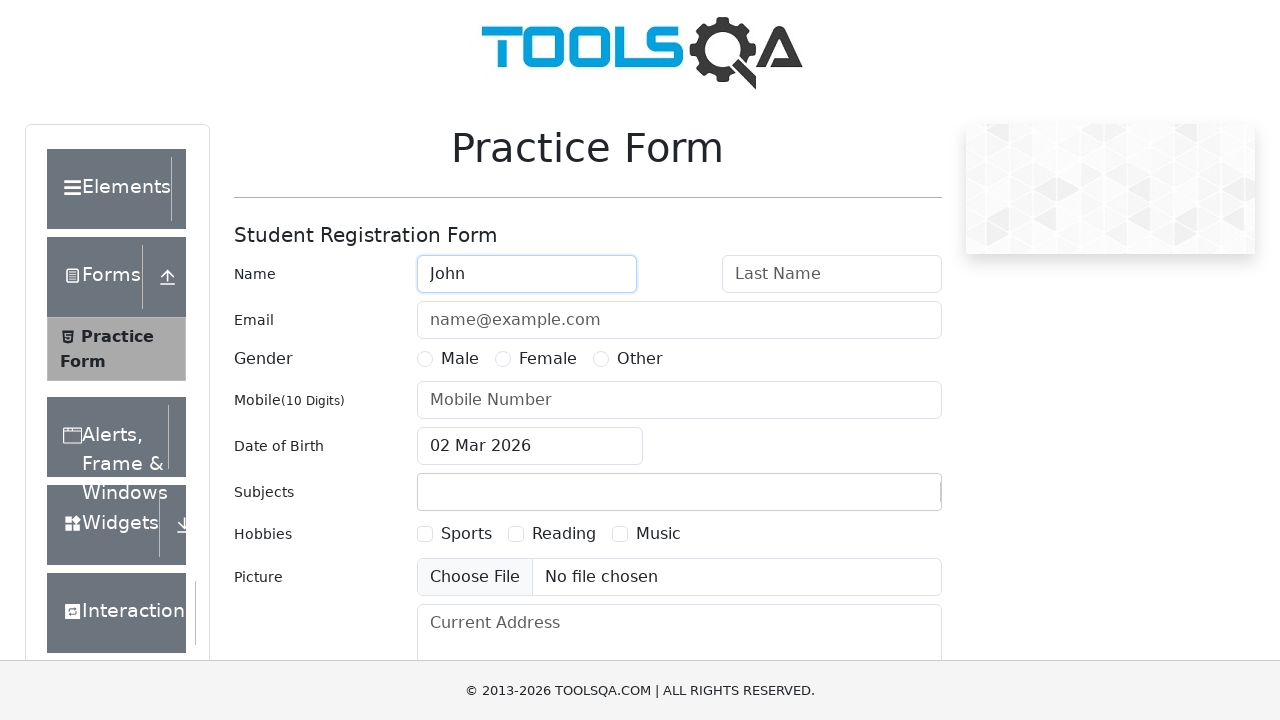

Filled last name textbox with 'Doe' on #lastName
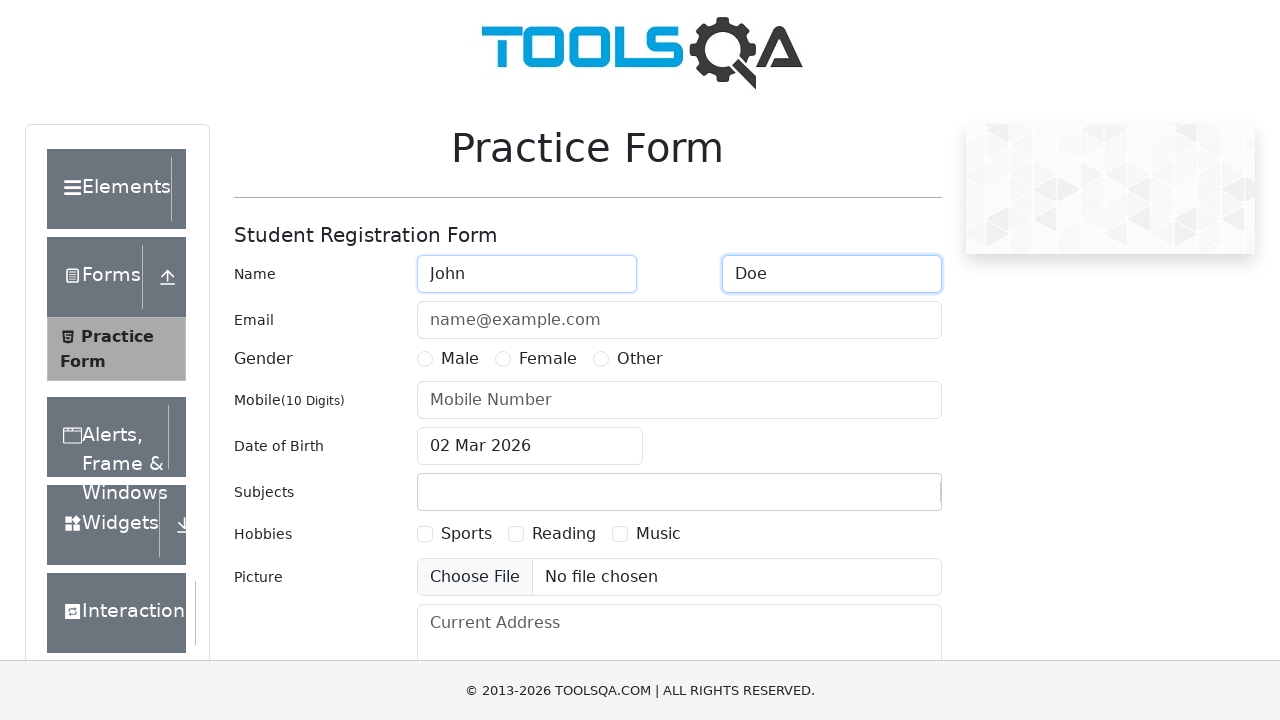

Selected male gender radio button at (460, 359) on label[for="gender-radio-1"]
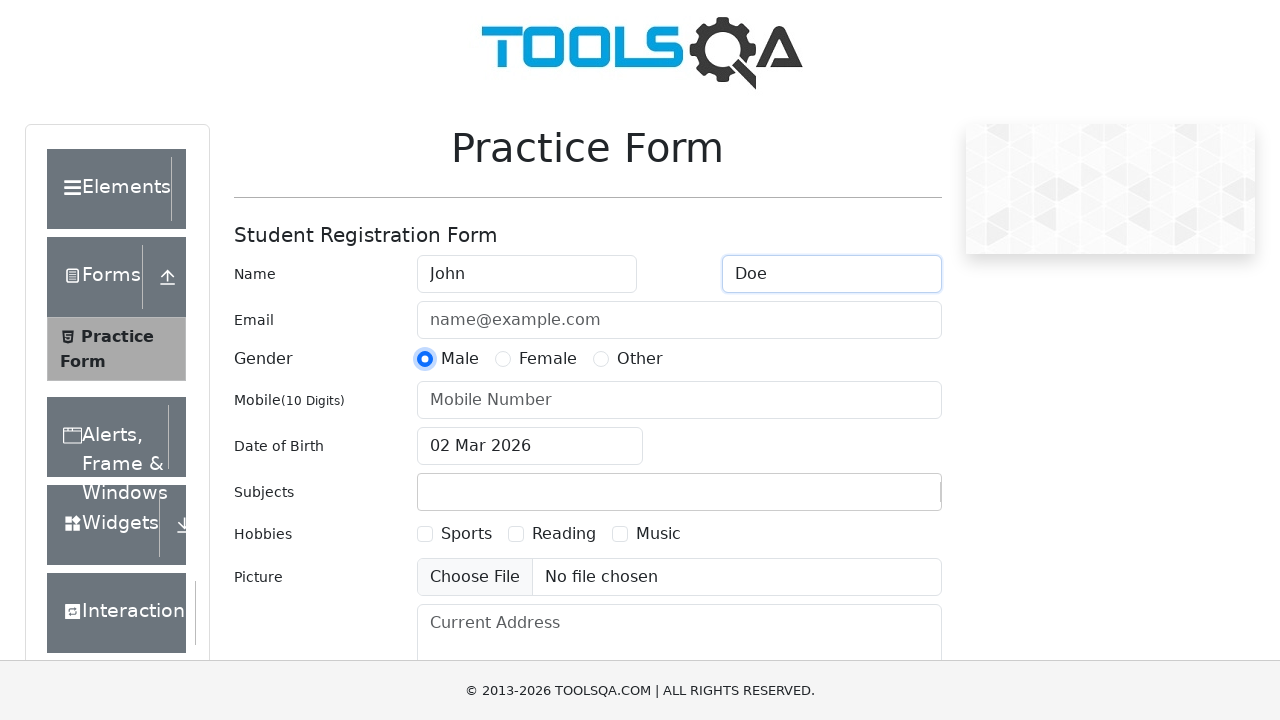

Checked Sports hobby checkbox at (466, 534) on label[for="hobbies-checkbox-1"]
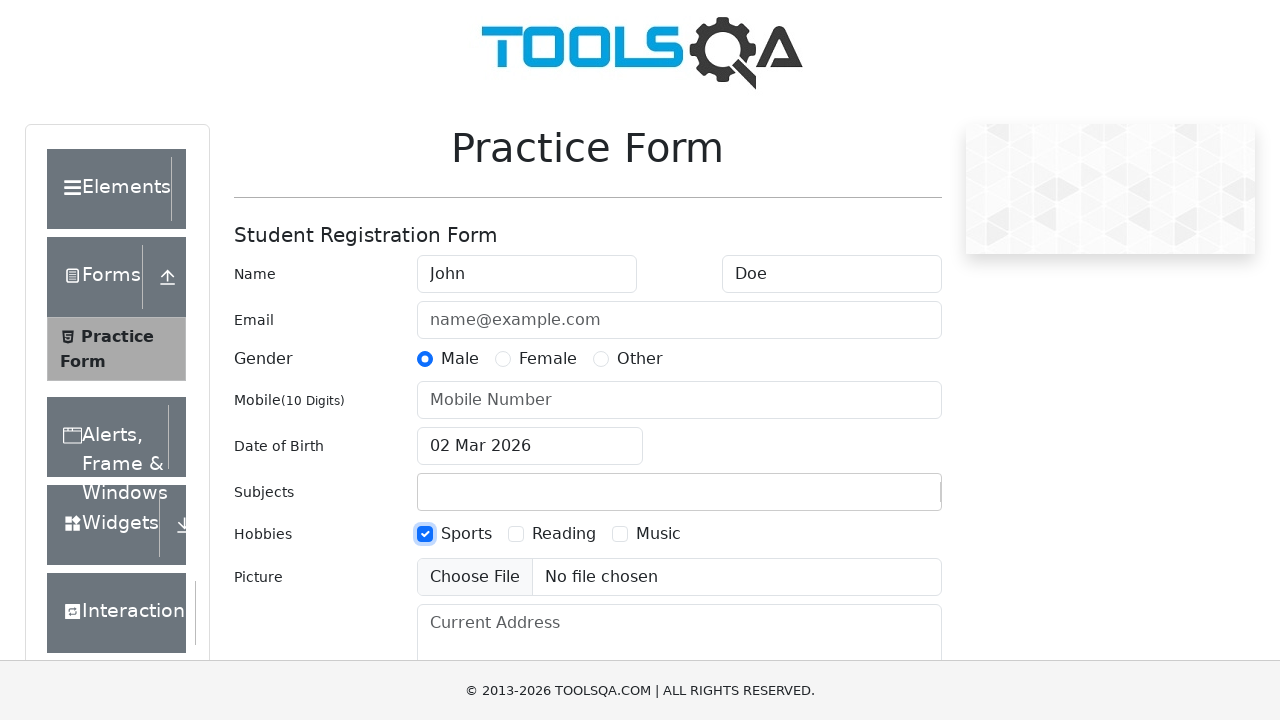

Checked Reading hobby checkbox at (564, 534) on label[for="hobbies-checkbox-2"]
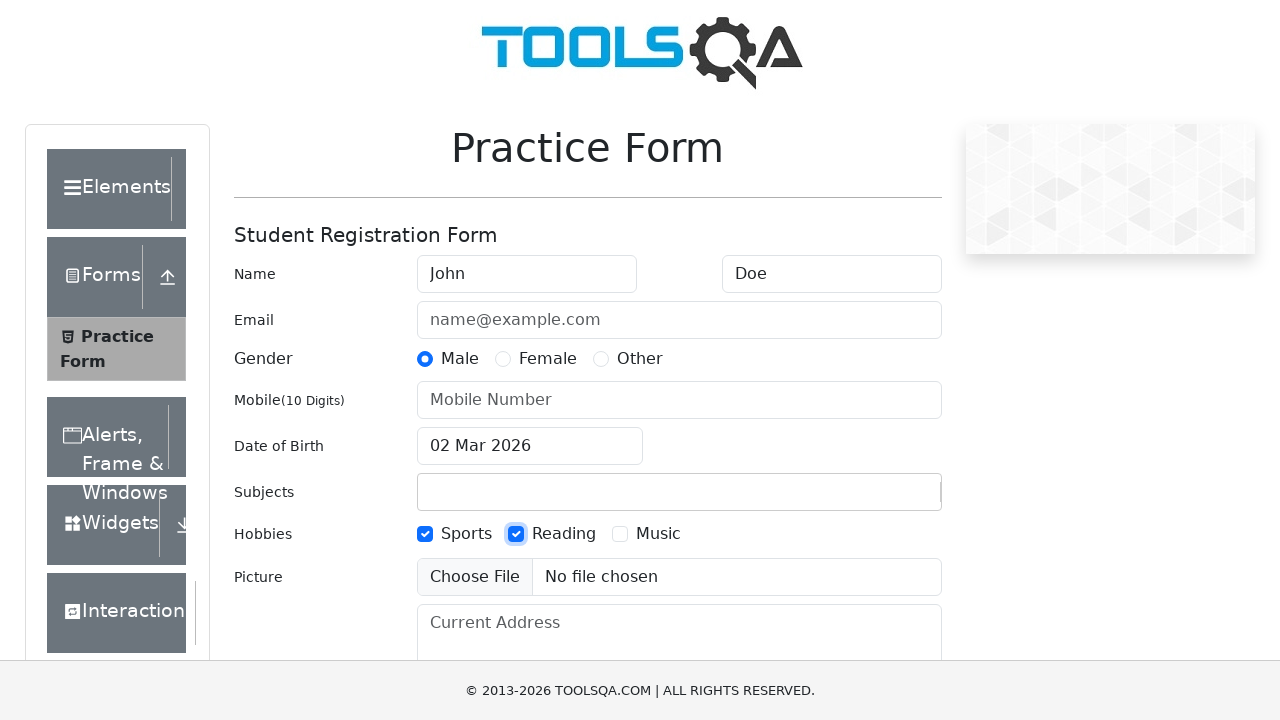

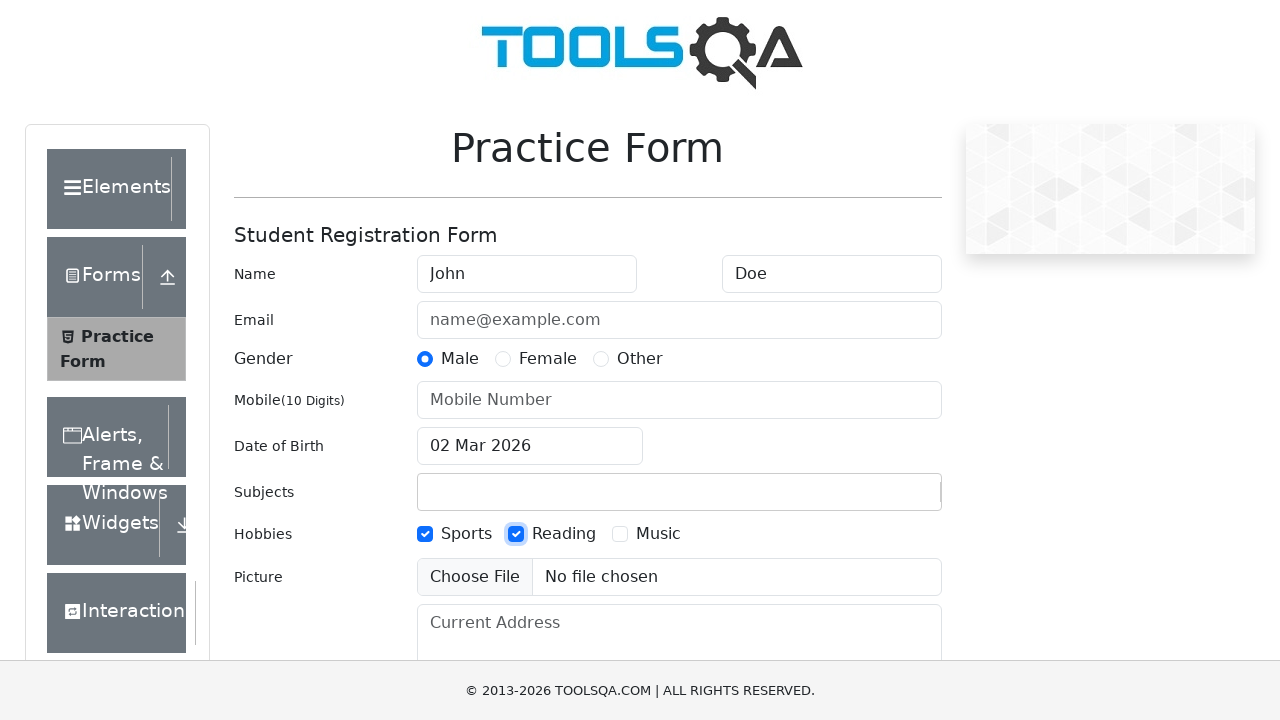